Tests MailChimp password field validation by entering different password patterns and verifying the validation indicators update correctly

Starting URL: https://login.mailchimp.com/signup/

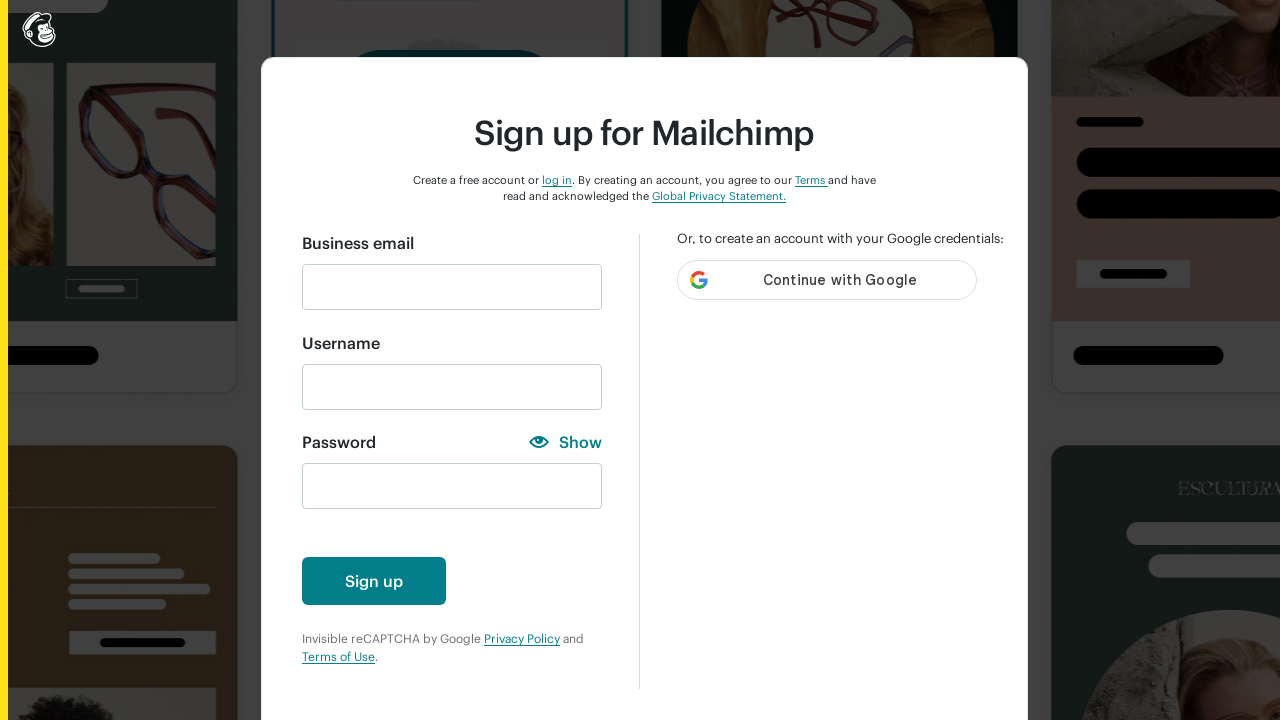

Filled email field with 'johnwick2022@gmail.com' on #email
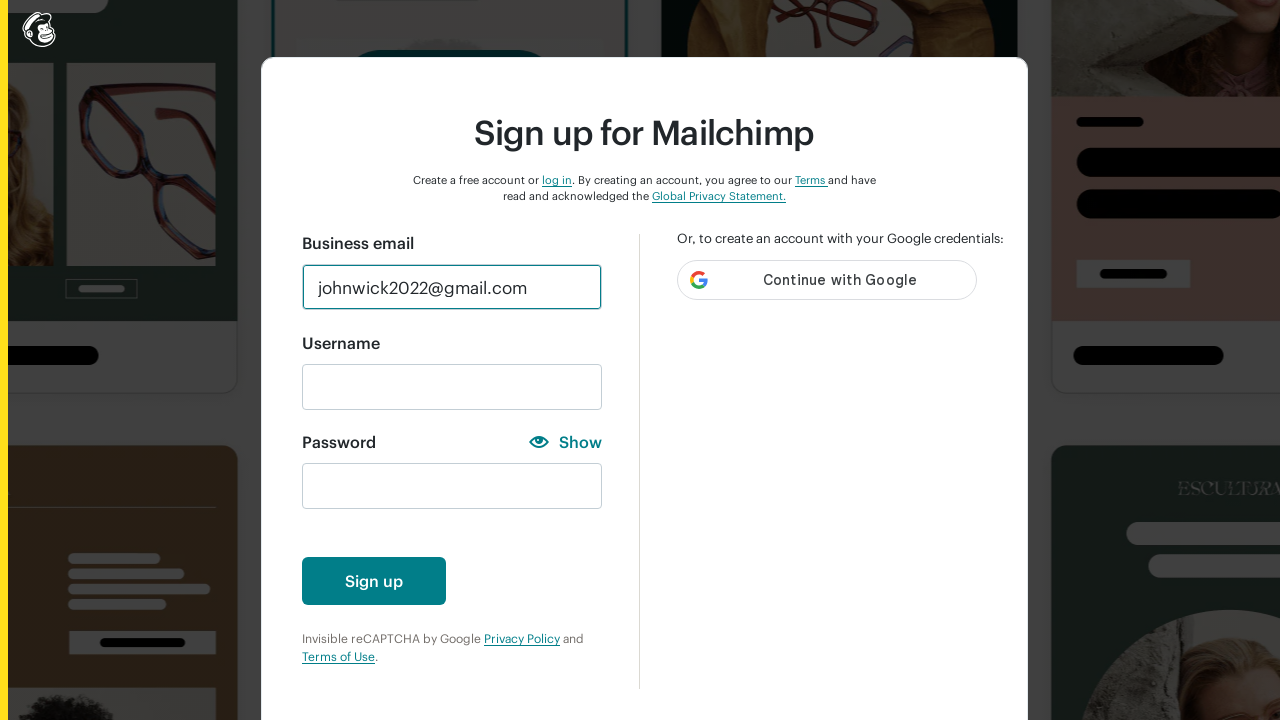

Entered lowercase password 'abc' to test lowercase validation on #new_password
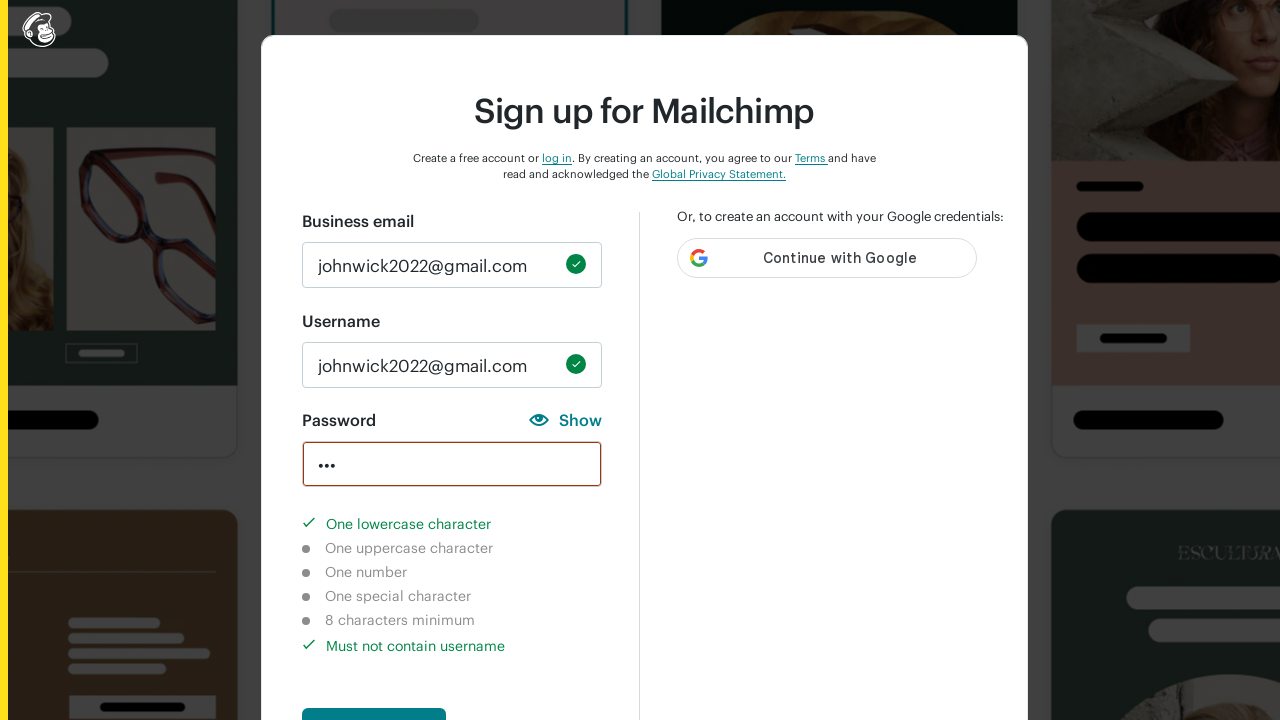

Verified lowercase character validation indicator is completed
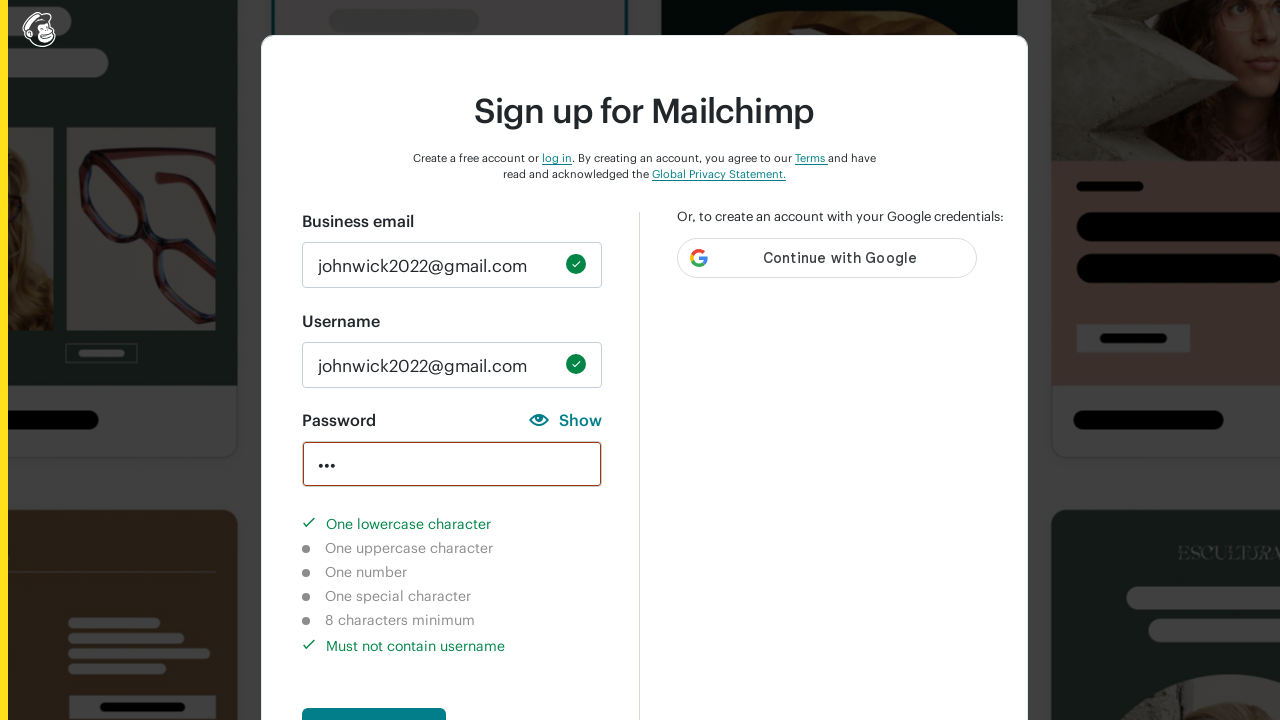

Verified uppercase character validation indicator is not completed
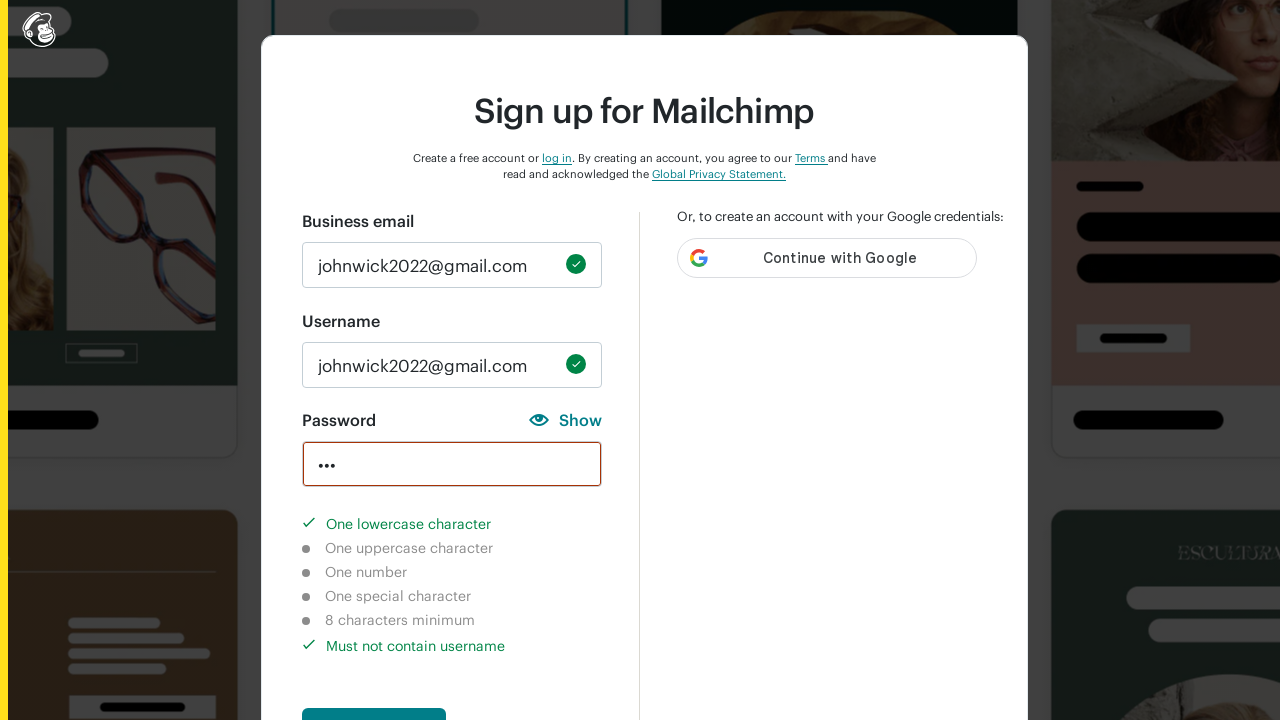

Cleared password field on #new_password
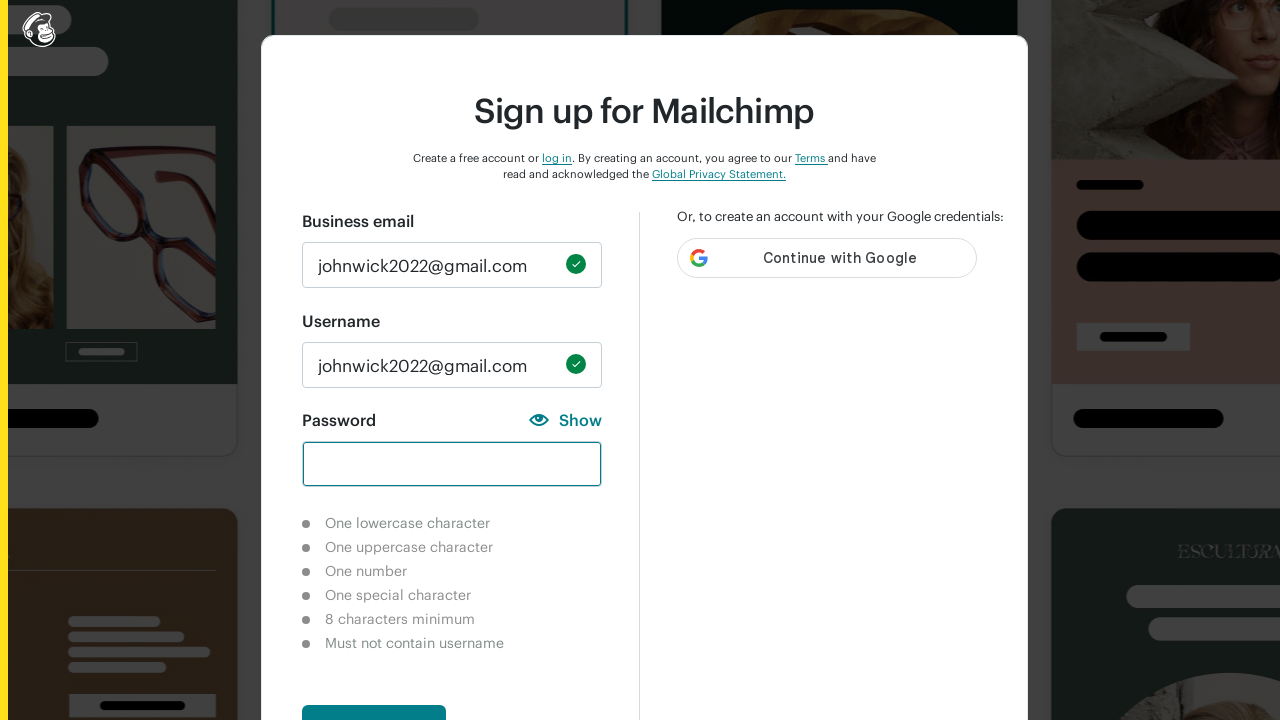

Entered uppercase password 'ABC' to test uppercase validation on #new_password
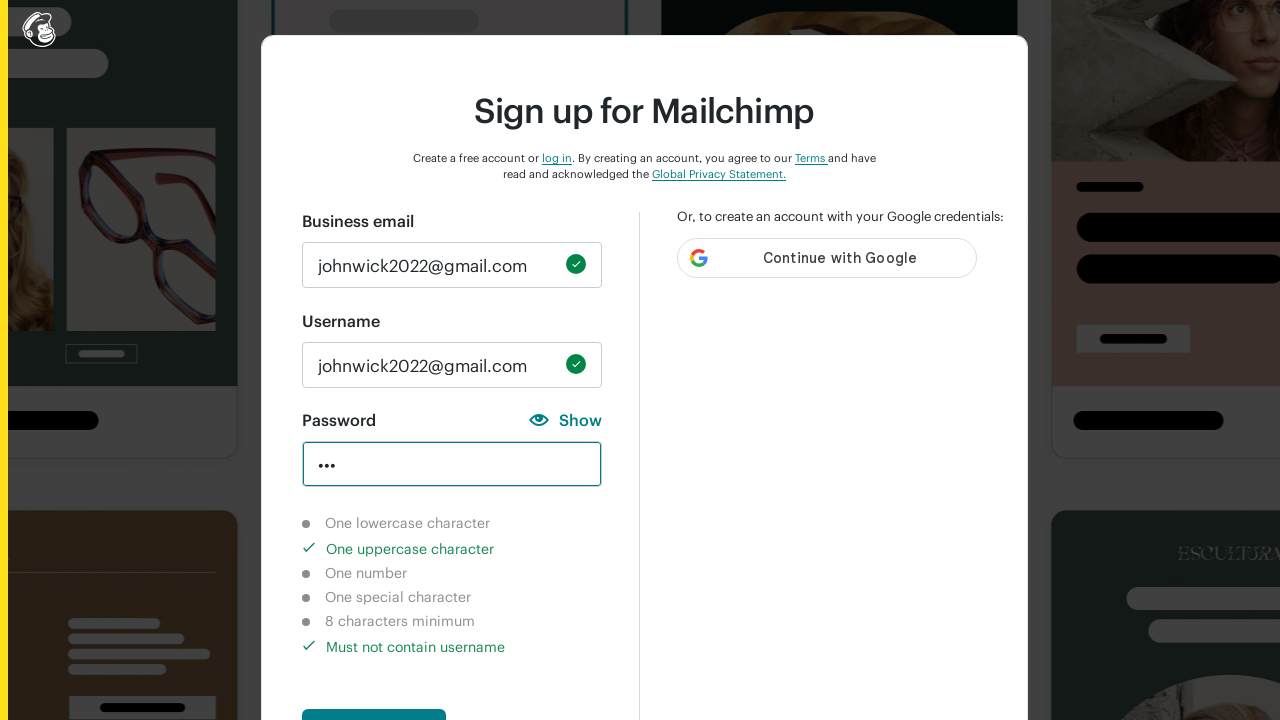

Verified uppercase character validation indicator is completed
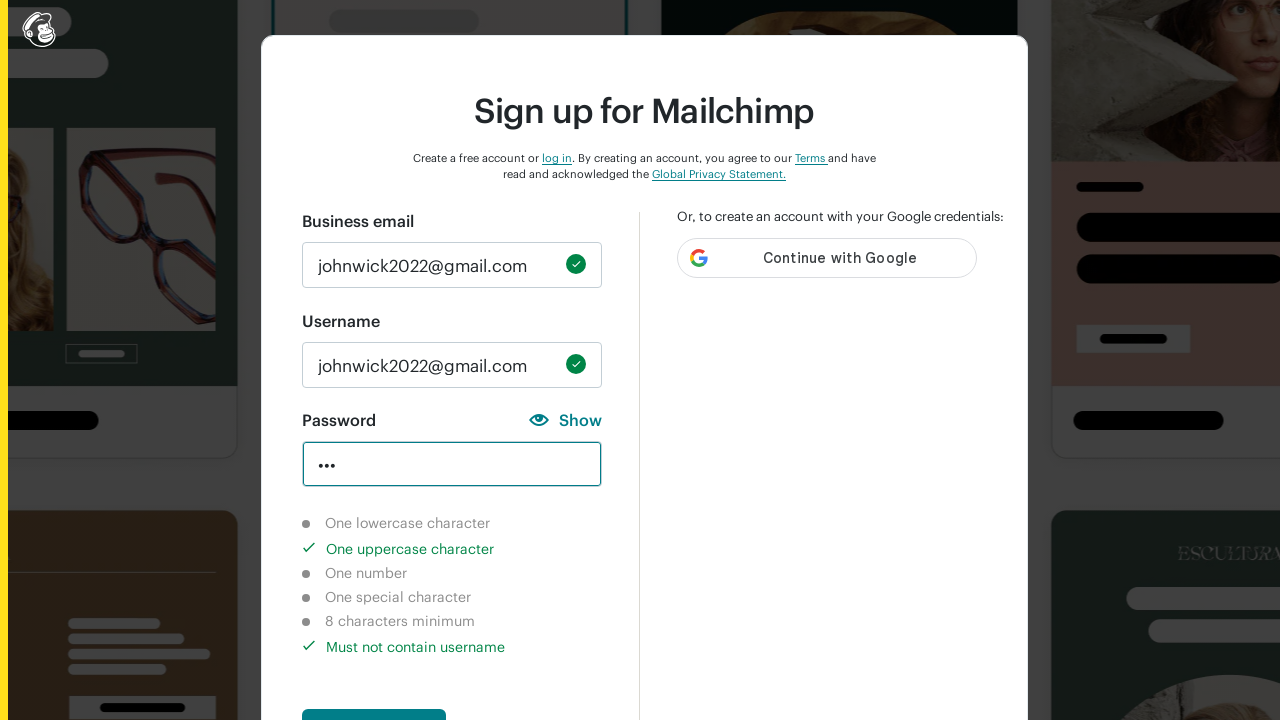

Verified lowercase character validation indicator is not completed
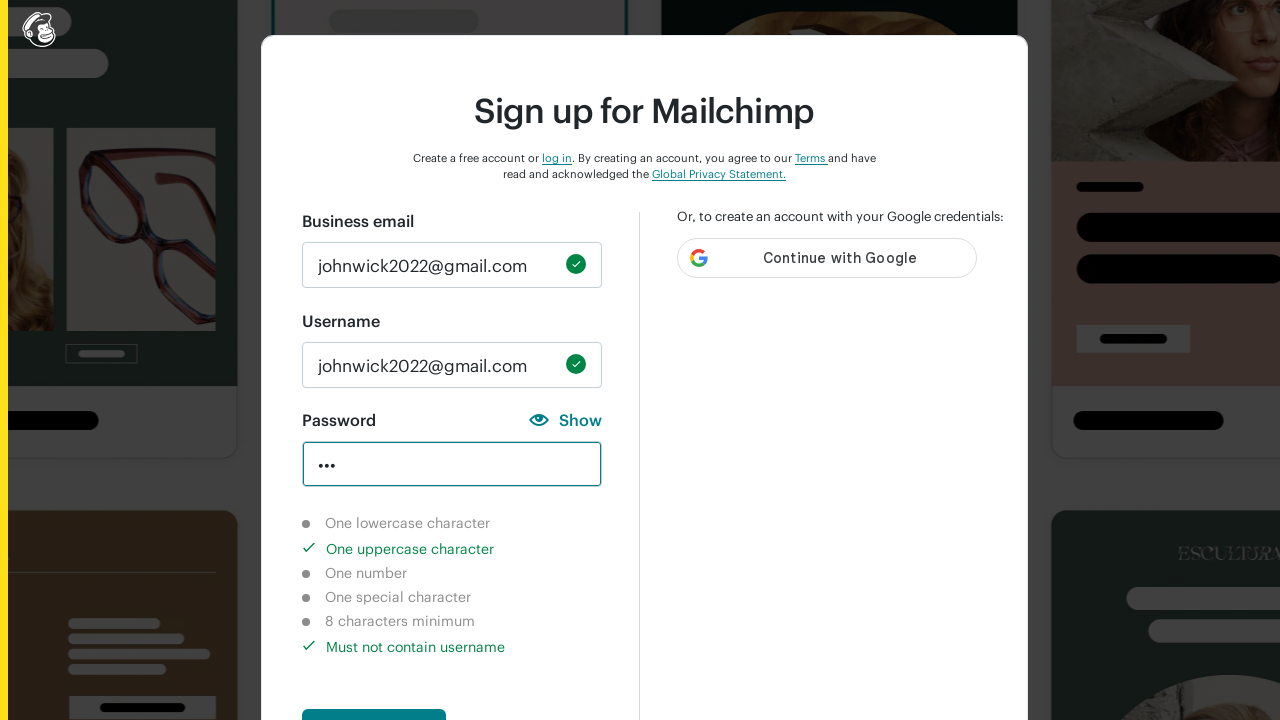

Cleared password field on #new_password
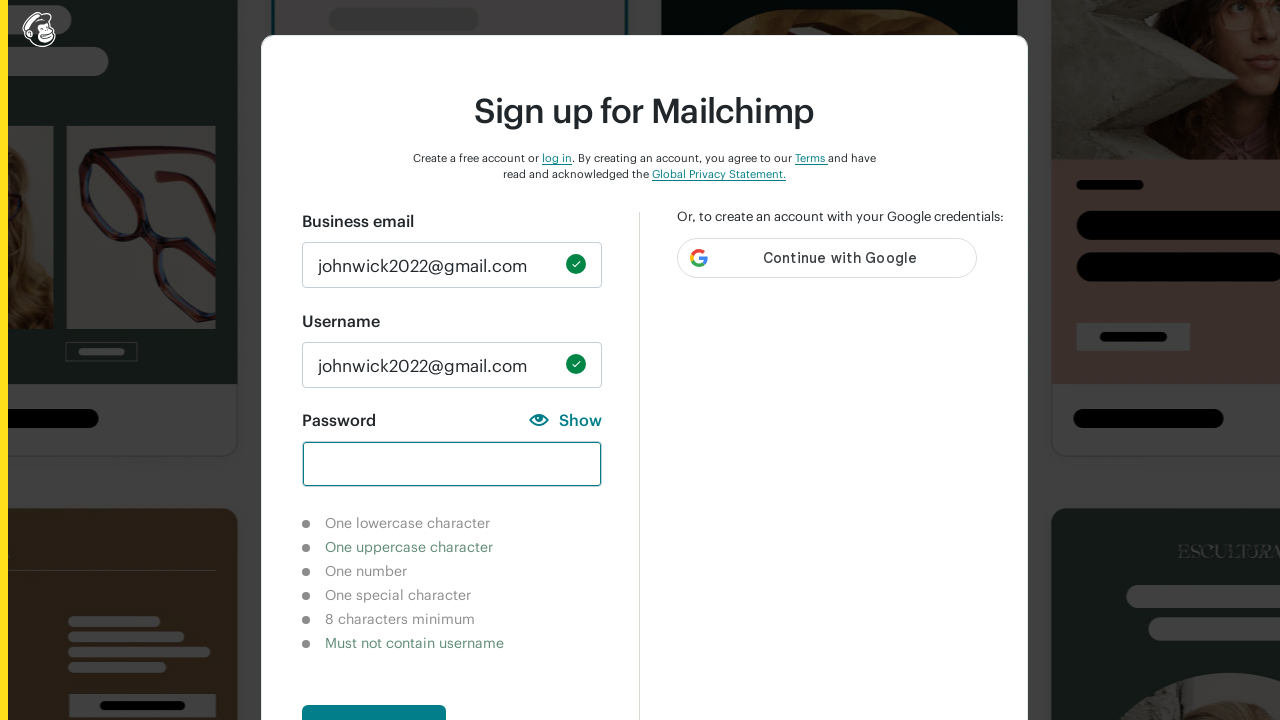

Entered numeric password '123' to test number validation on #new_password
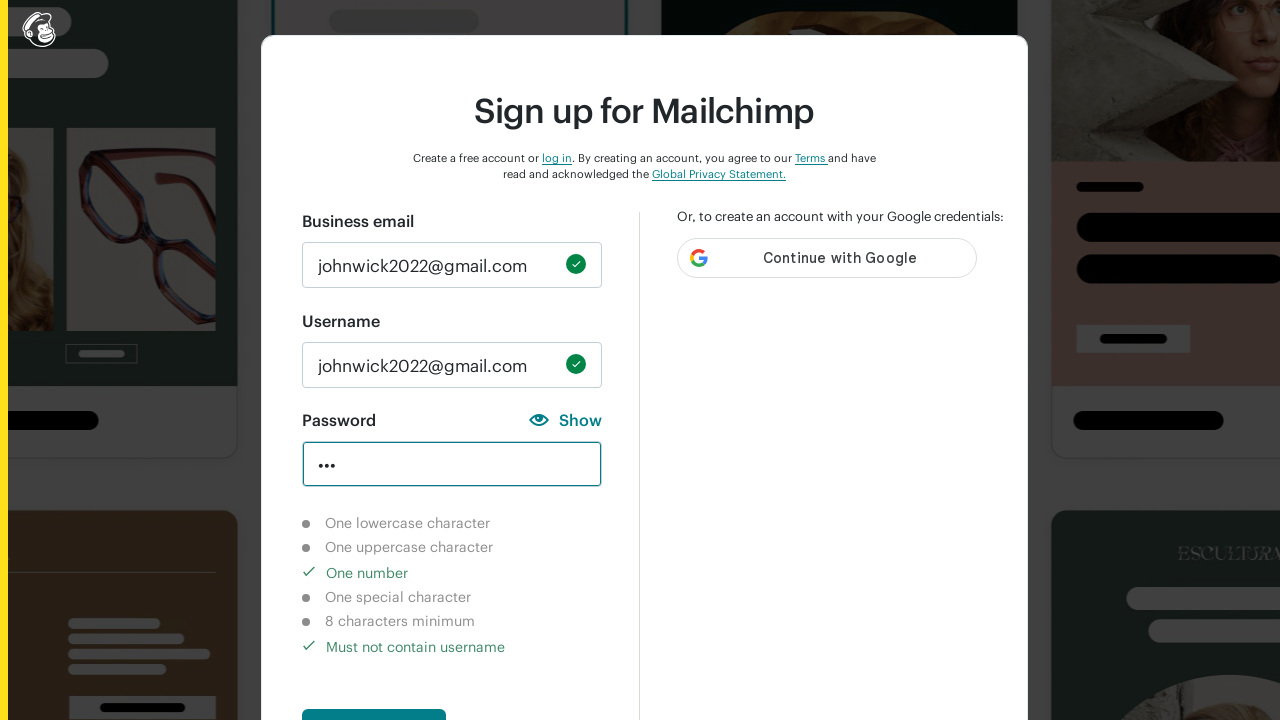

Verified number character validation indicator is completed
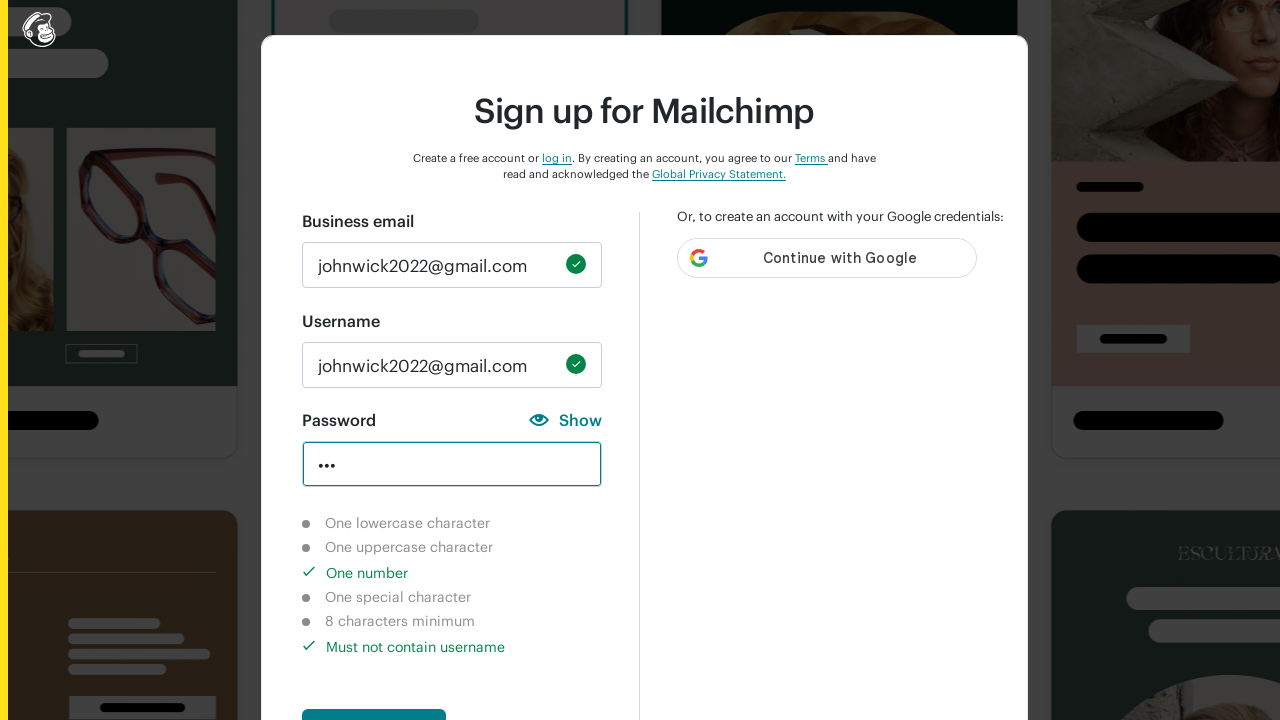

Cleared password field on #new_password
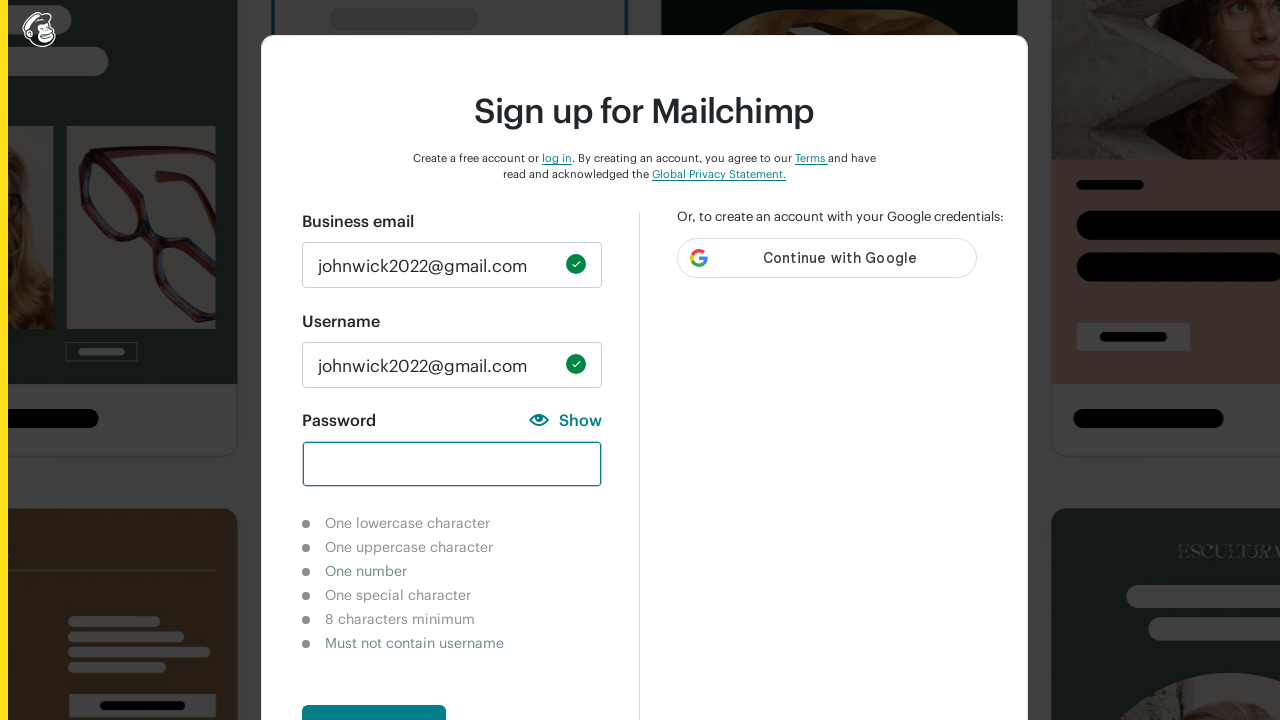

Entered special character password '!@#' to test special character validation on #new_password
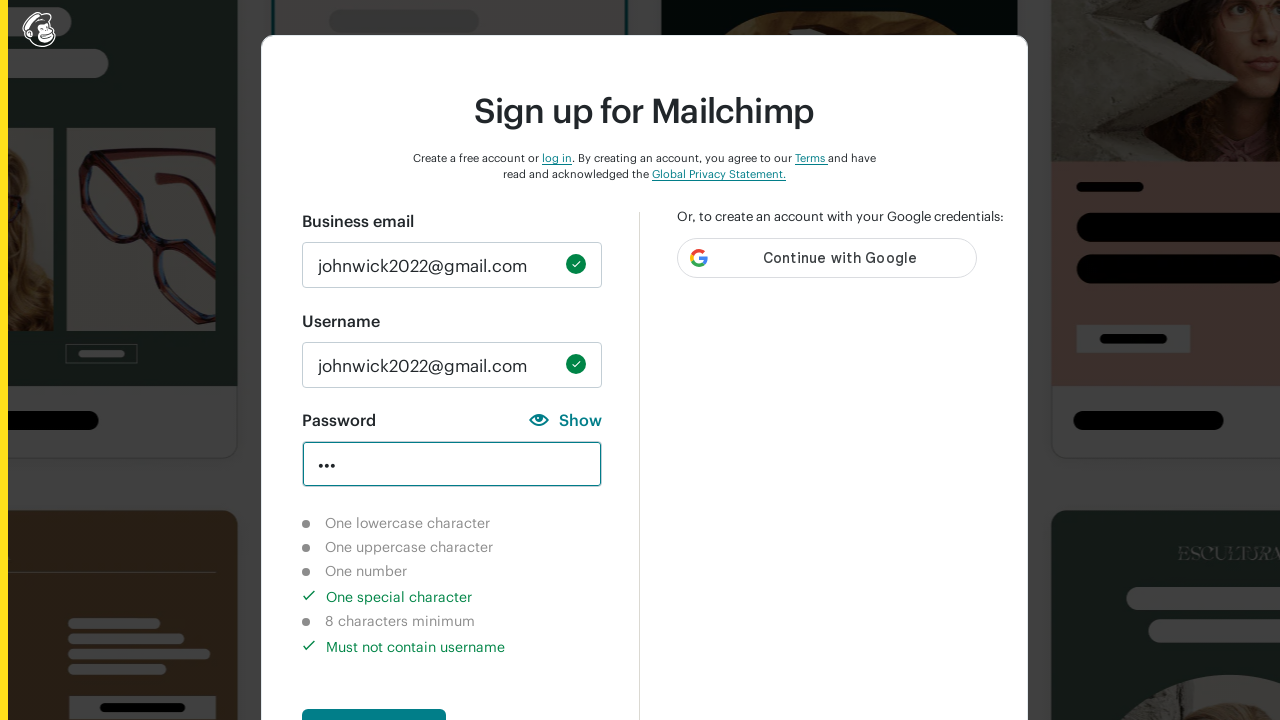

Verified special character validation indicator is completed
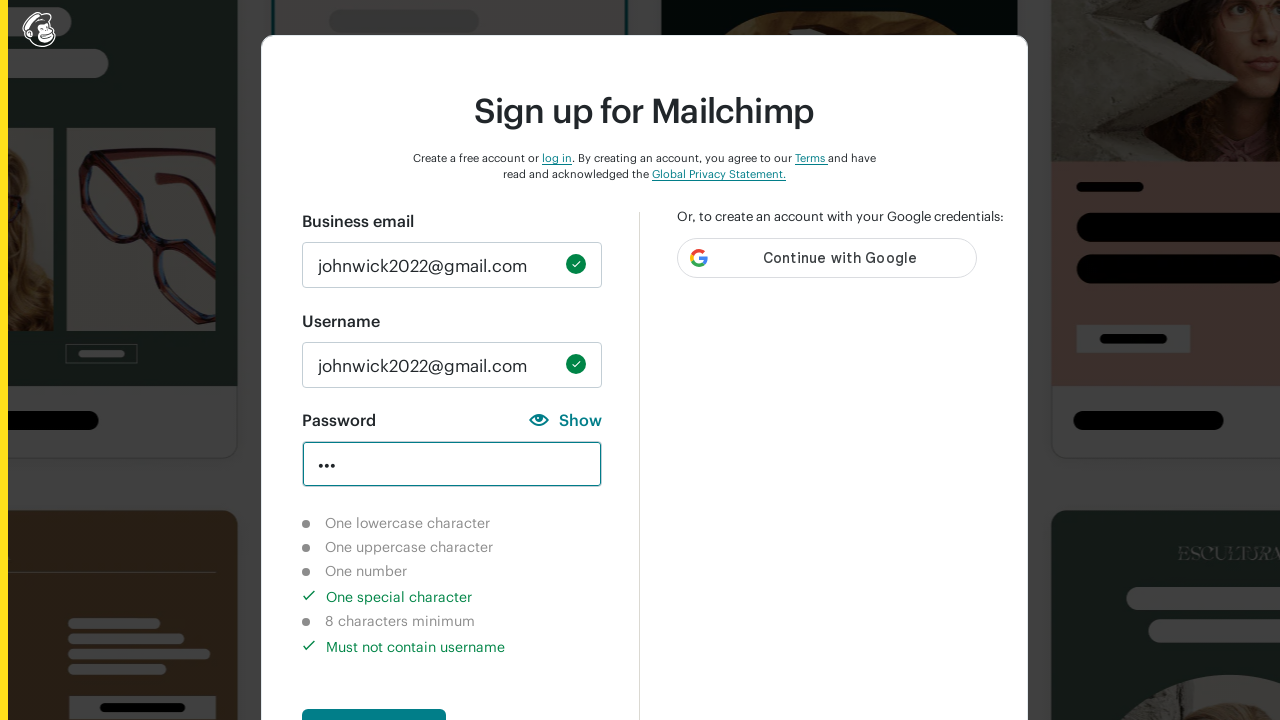

Cleared password field on #new_password
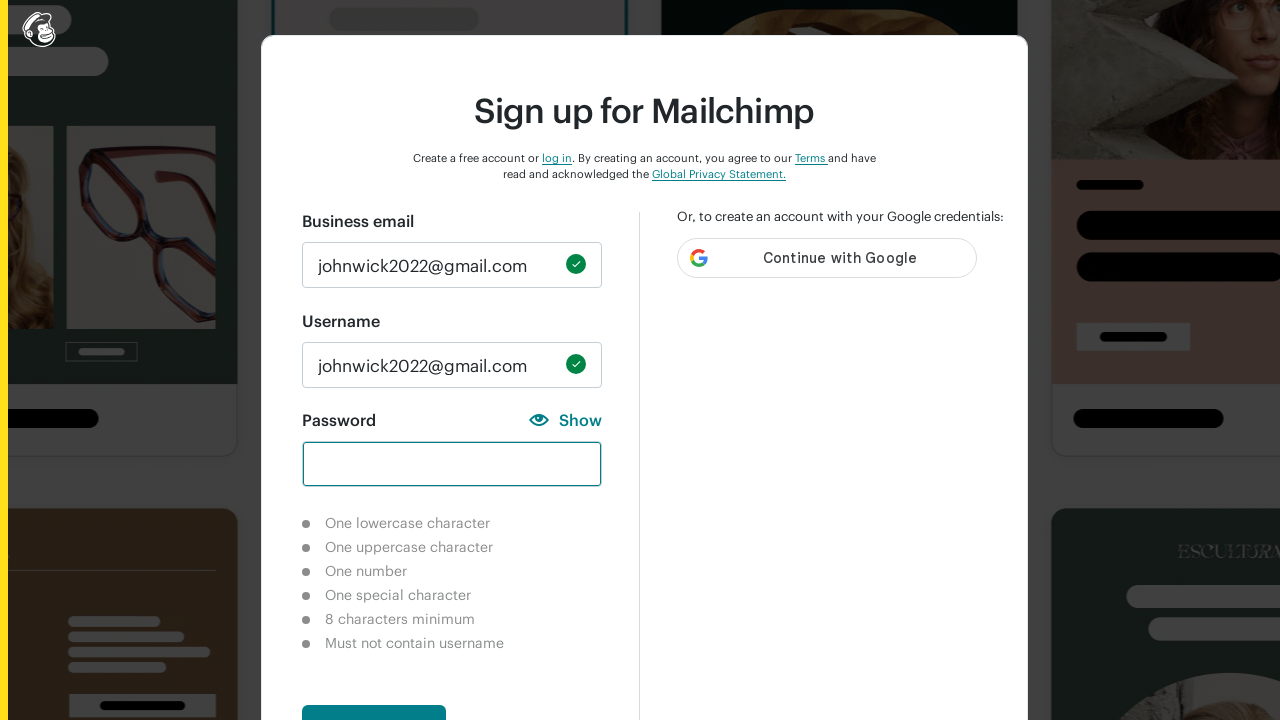

Entered 8-character password 'ABCDXYZH' to test minimum length validation on #new_password
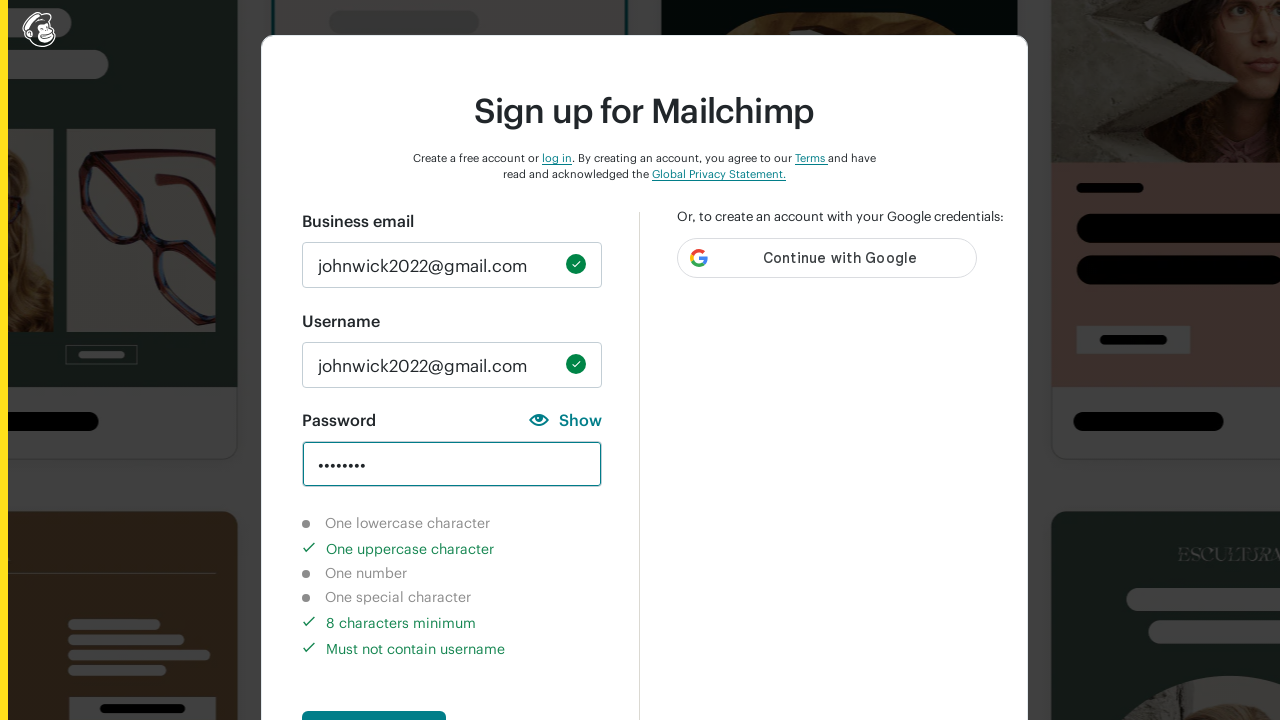

Verified 8+ character validation indicator is completed
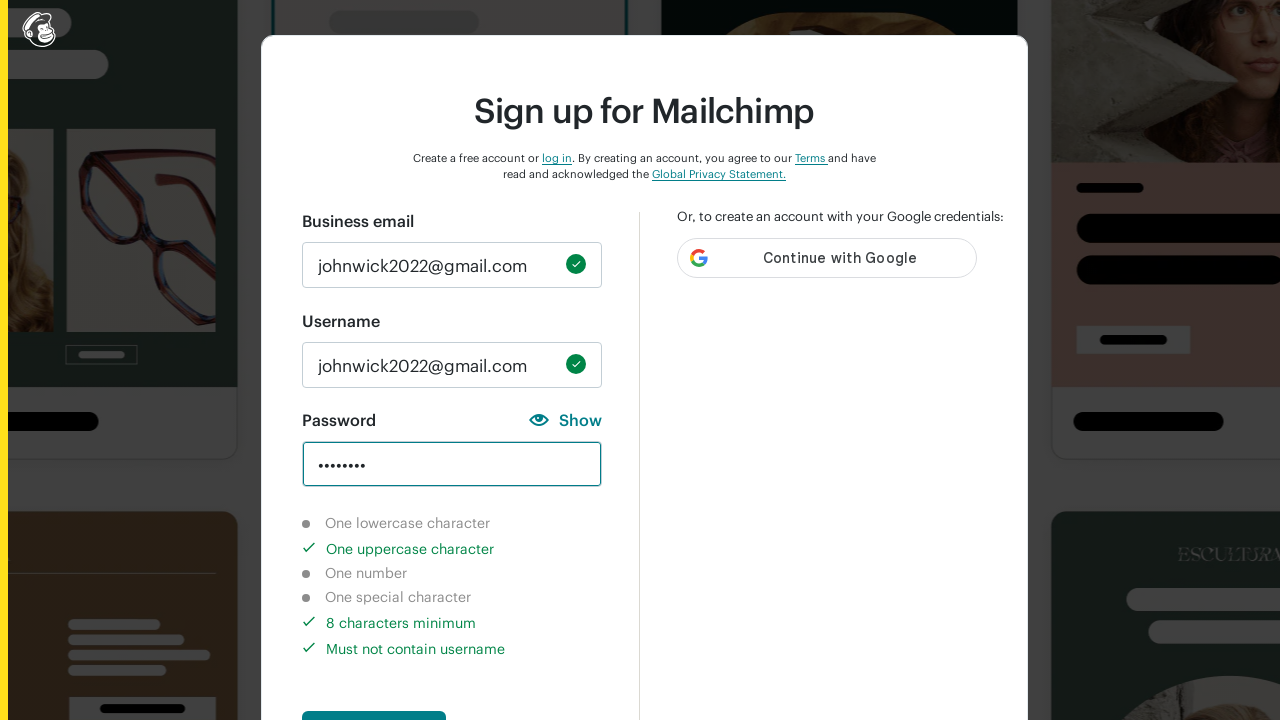

Cleared password field on #new_password
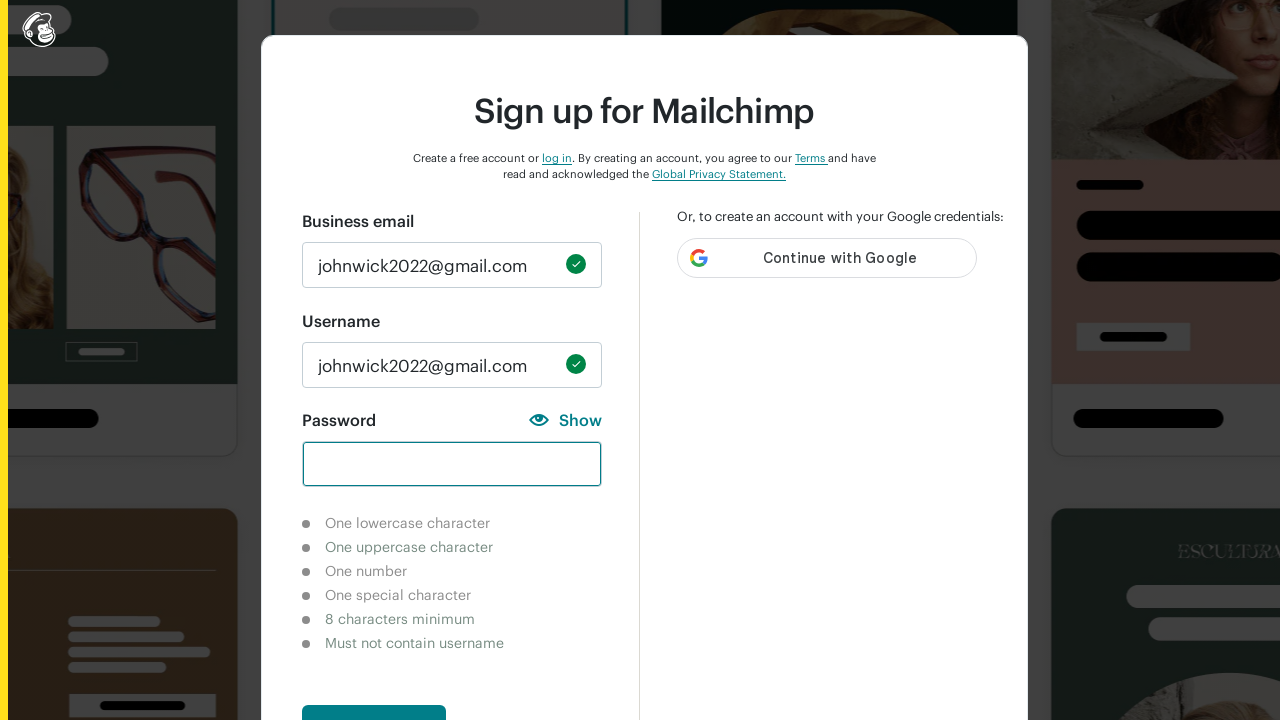

Entered complete valid password '123abcABC!@#' with all required criteria on #new_password
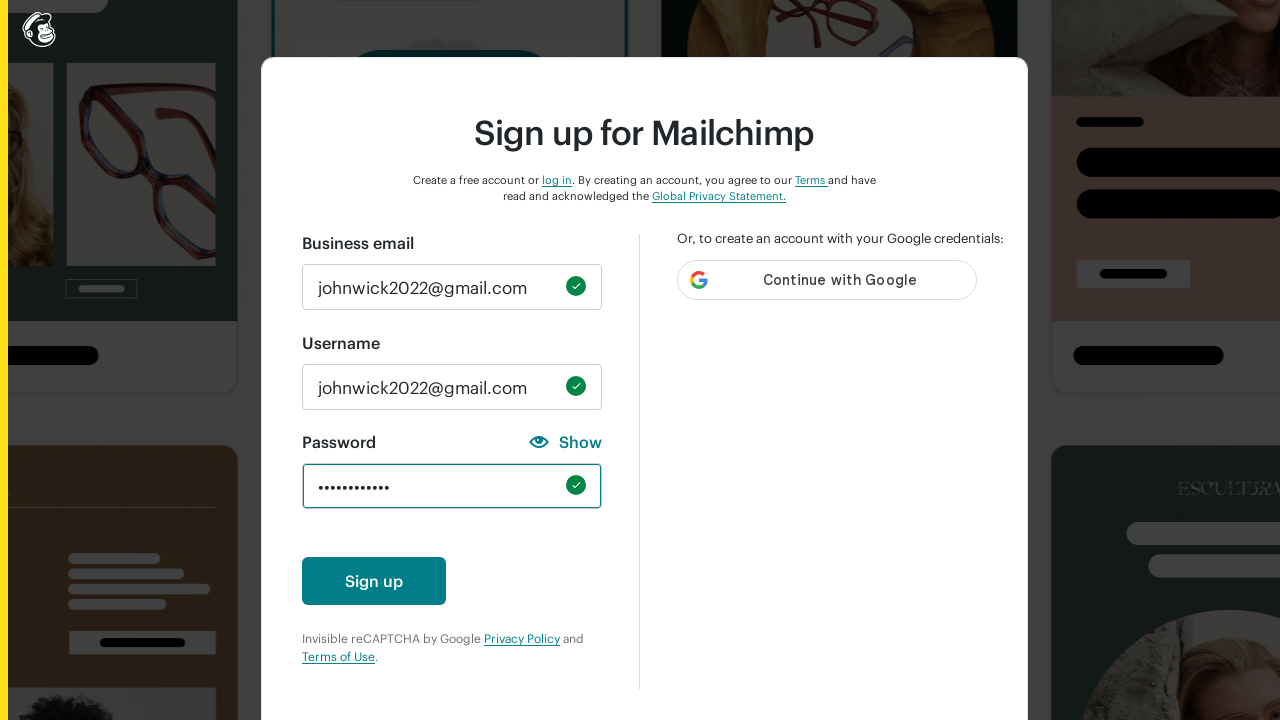

Verified lowercase character validation indicator is hidden with complete password
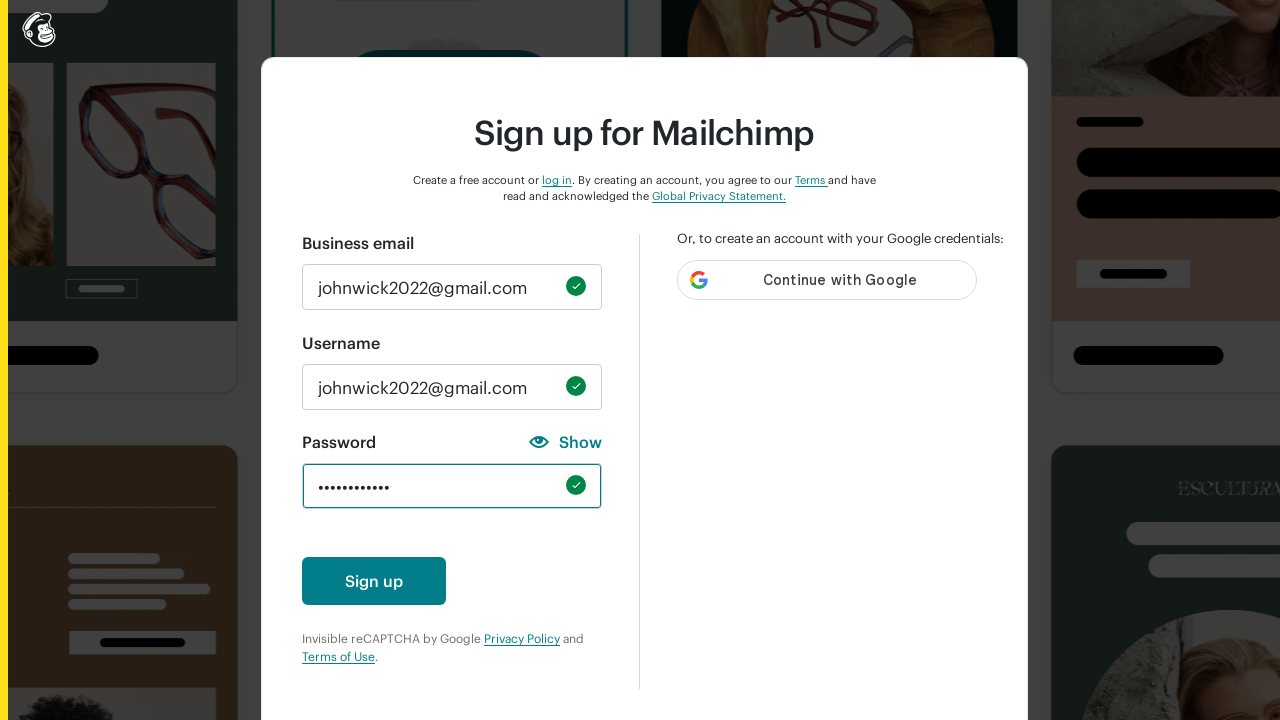

Verified uppercase character validation indicator is hidden with complete password
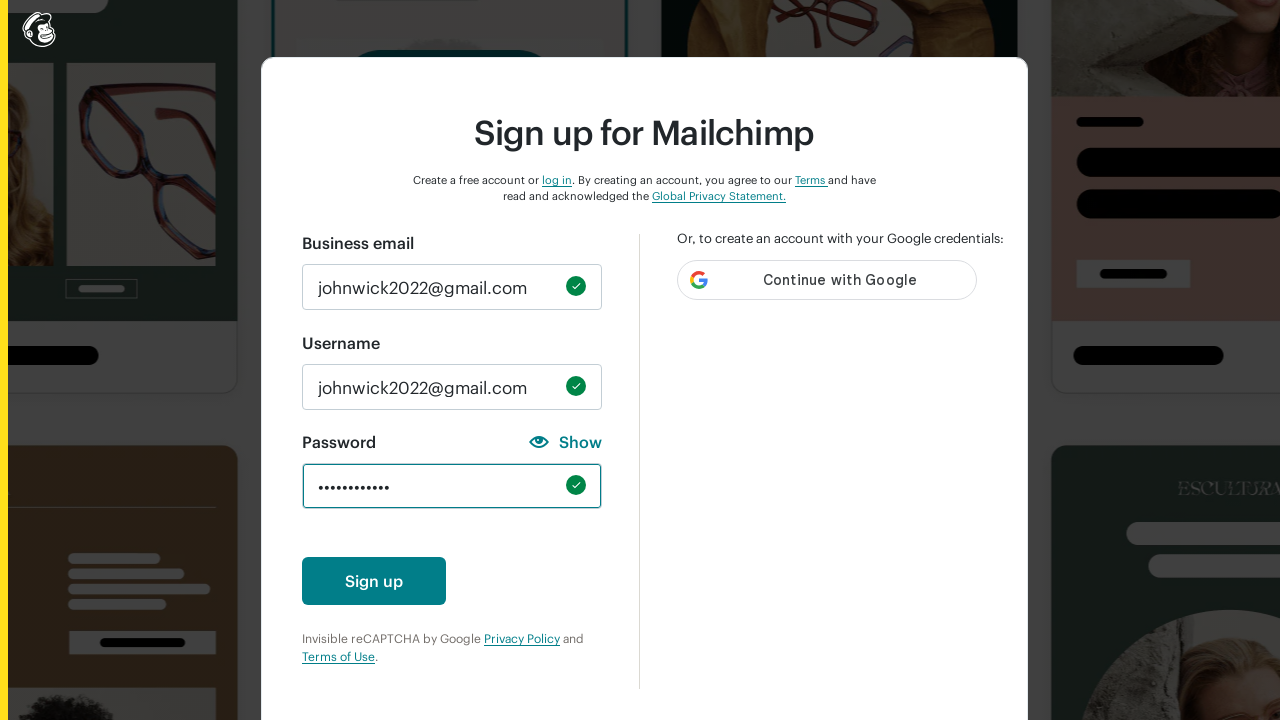

Verified number character validation indicator is hidden with complete password
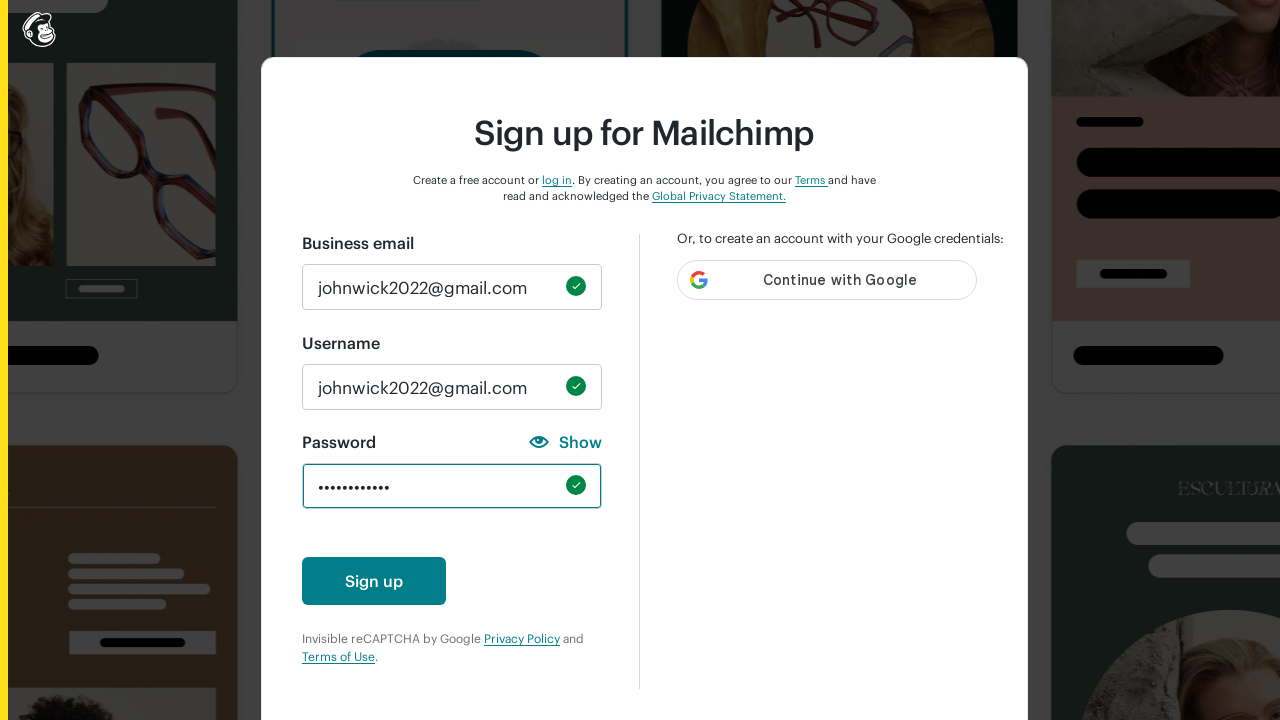

Verified special character validation indicator is hidden with complete password
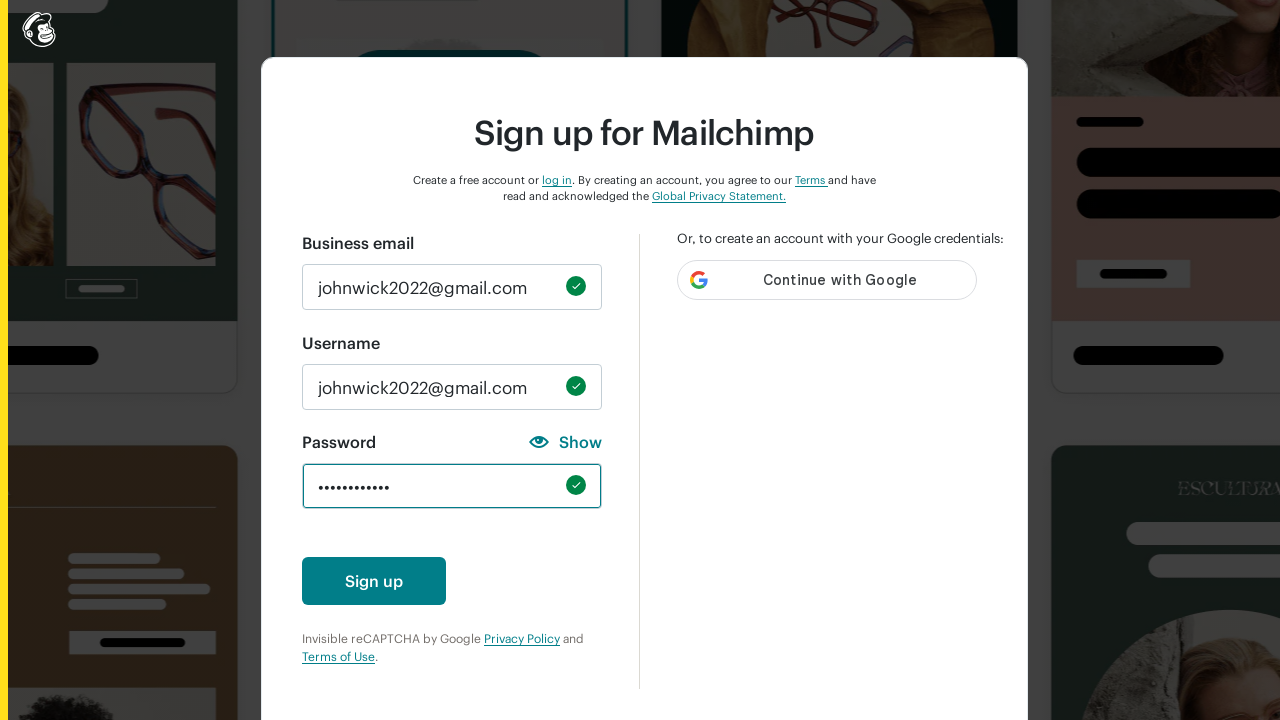

Verified 8+ character validation indicator is hidden with complete password
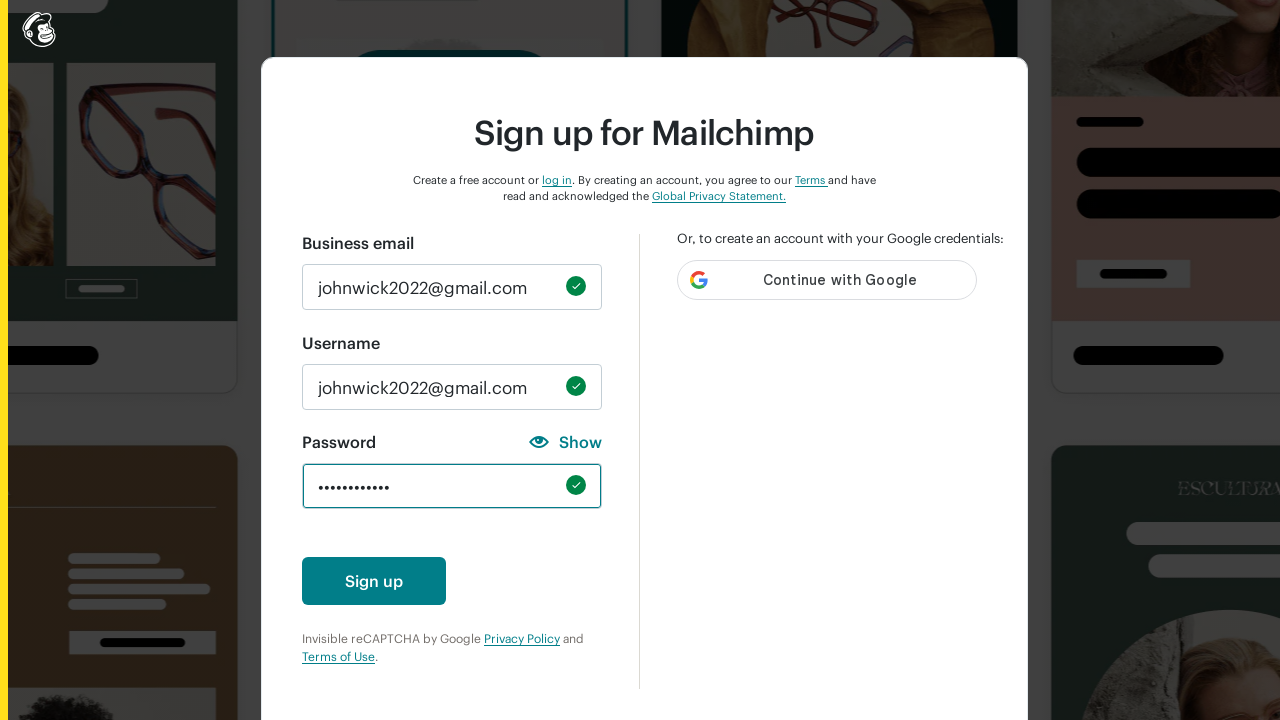

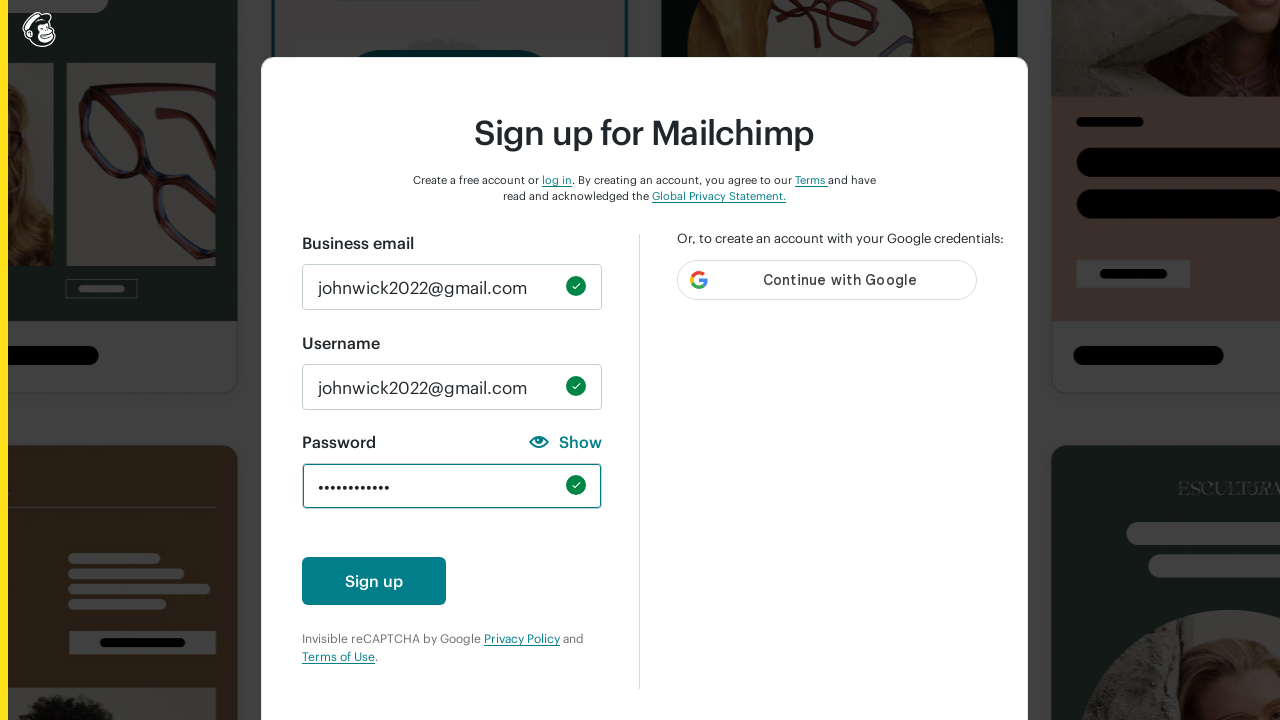